Navigates to a JavaScript error testing page and retrieves text from a paragraph element containing "This page"

Starting URL: https://practice.expandtesting.com/javascript-error

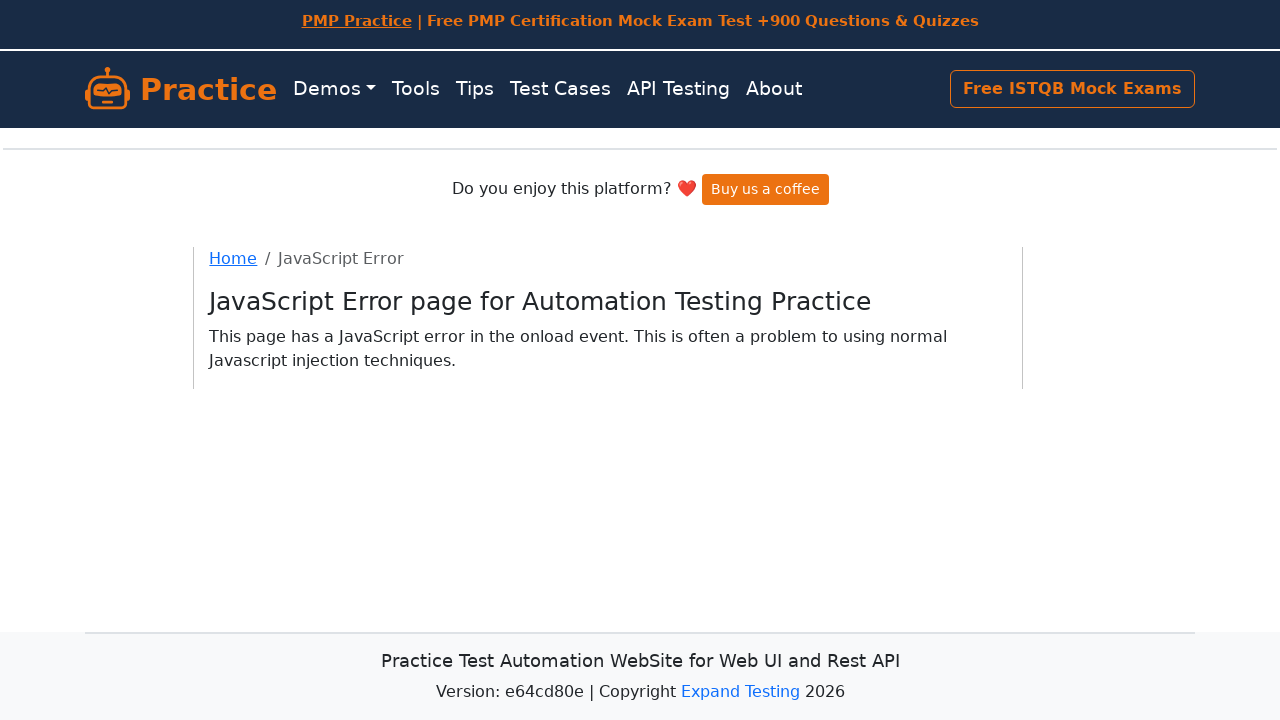

Navigated to JavaScript error testing page
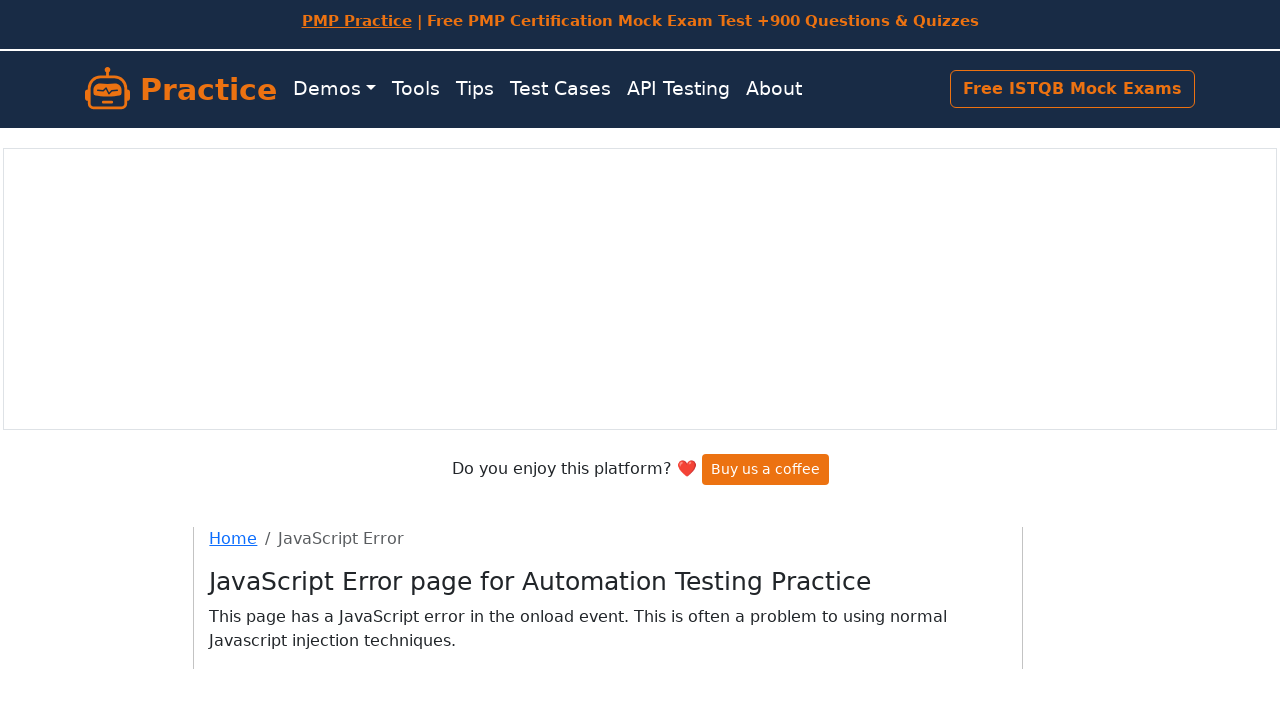

Waited for paragraph element containing 'This page' to load
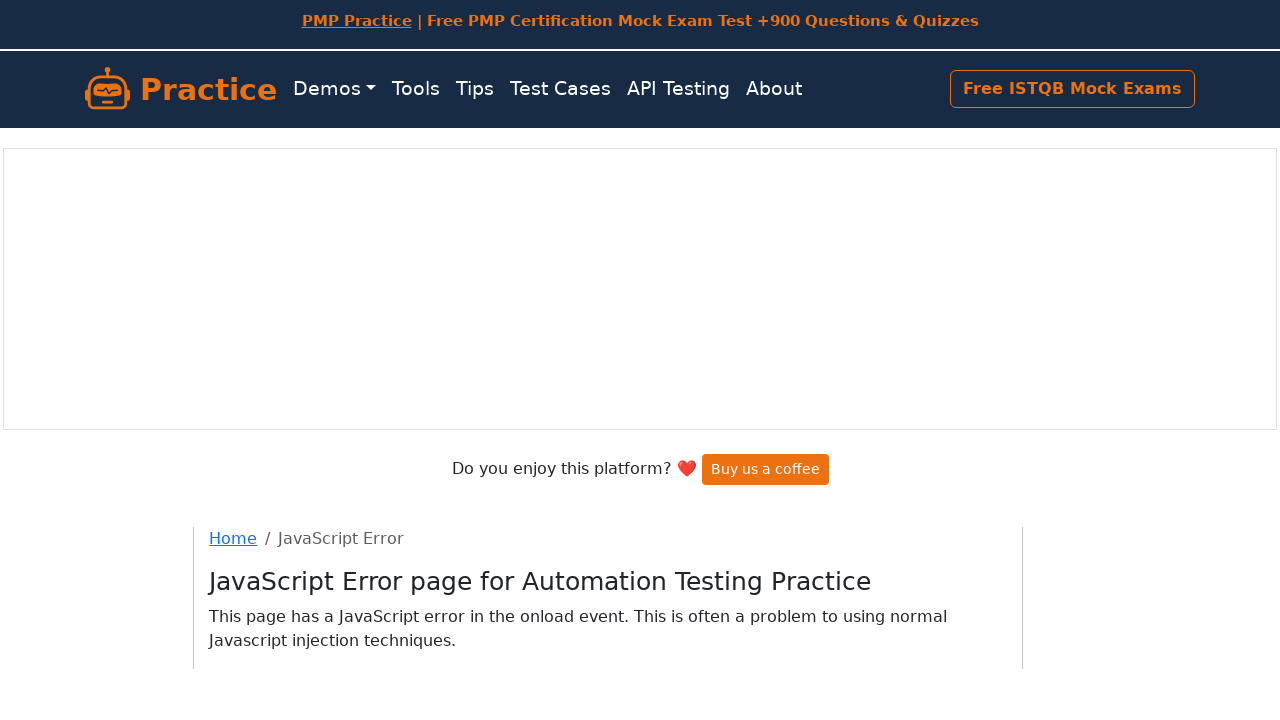

Retrieved text content from paragraph element
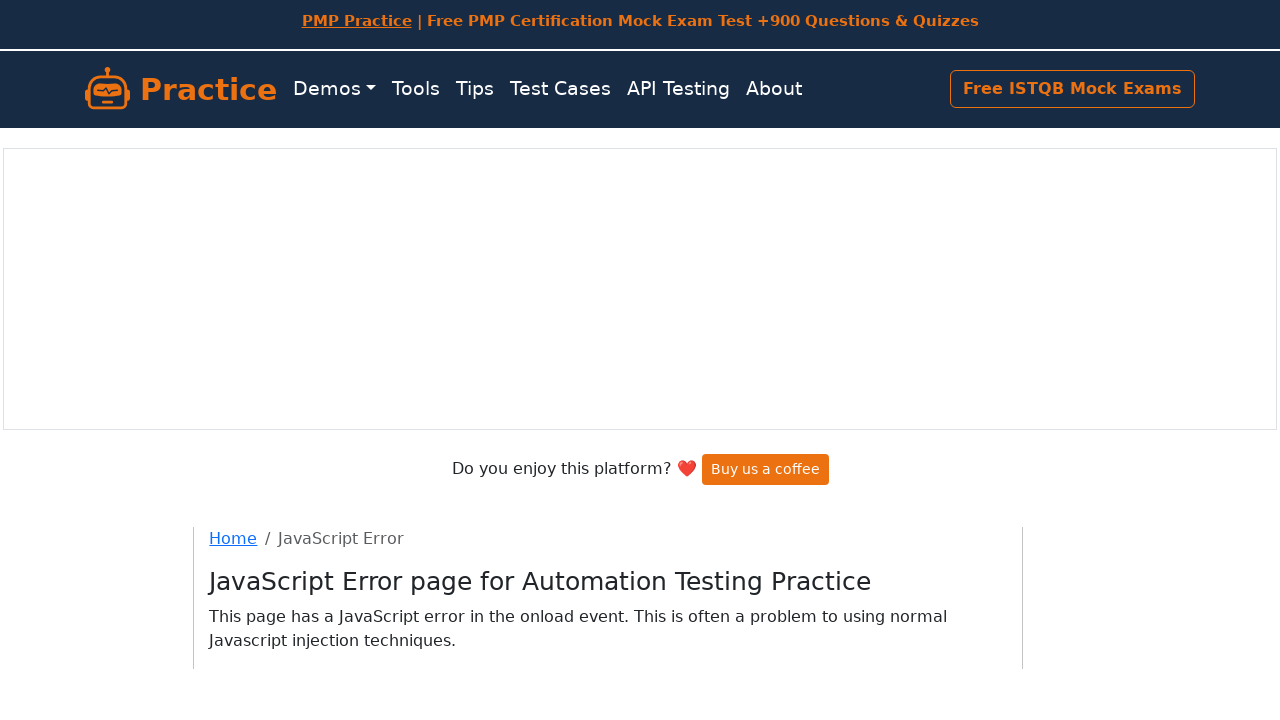

Printed text content to console
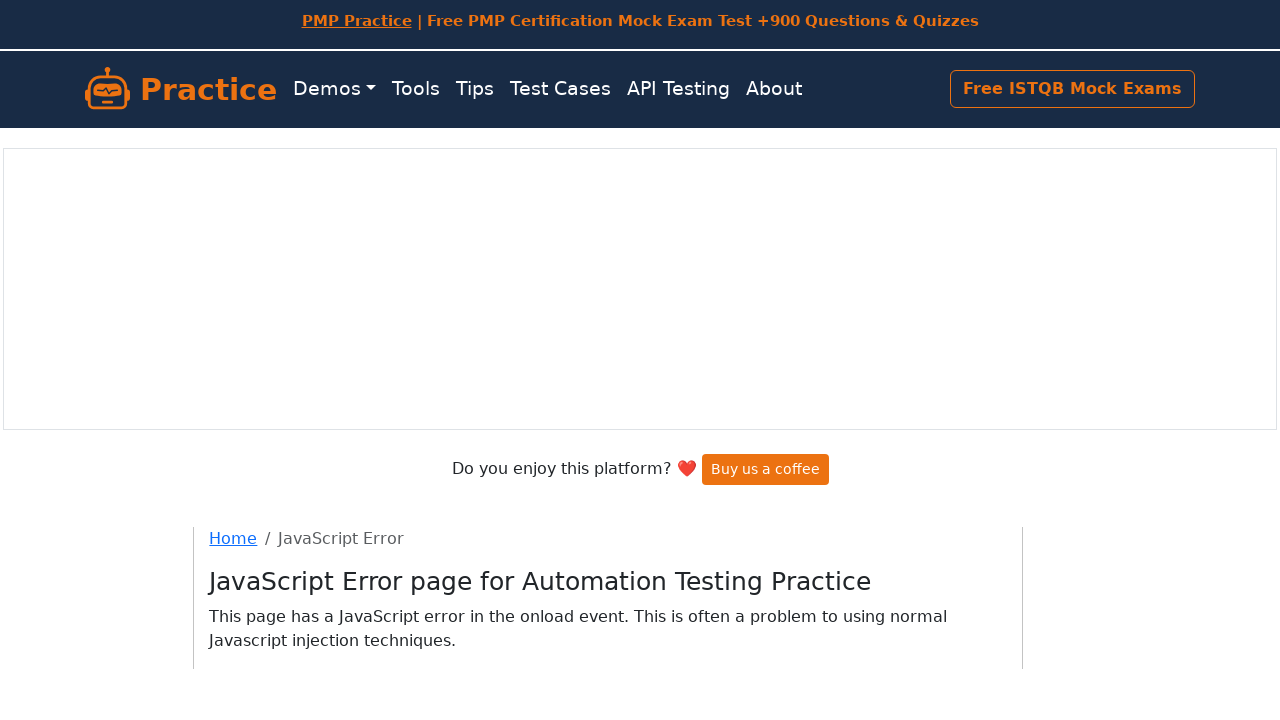

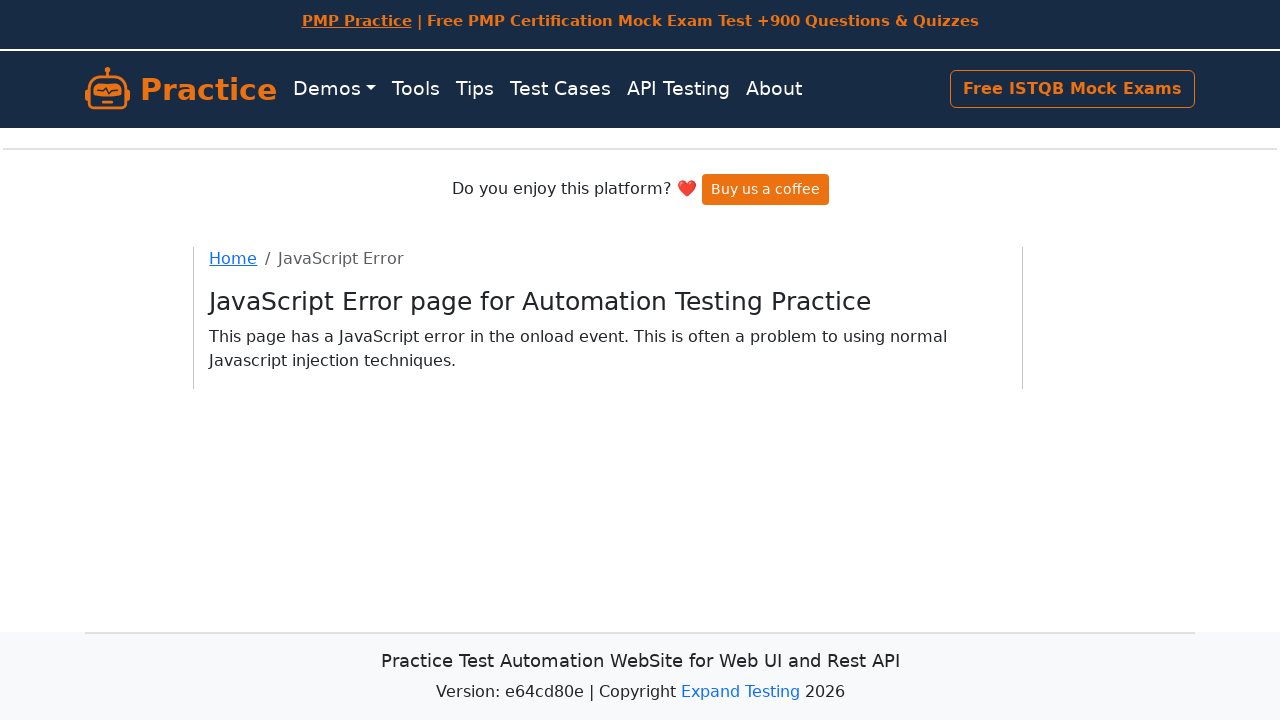